Navigates to Songsterr homepage and verifies the URL is correct

Starting URL: https://www.songsterr.com/

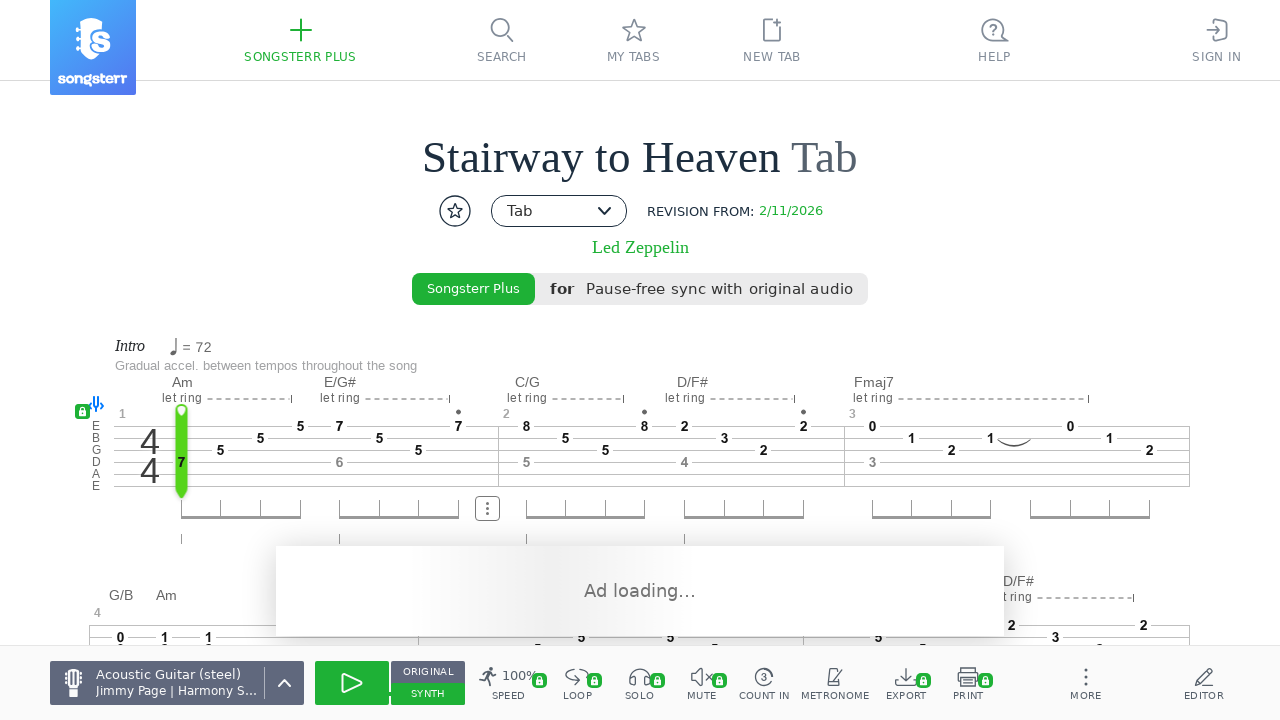

Navigated to Songsterr homepage
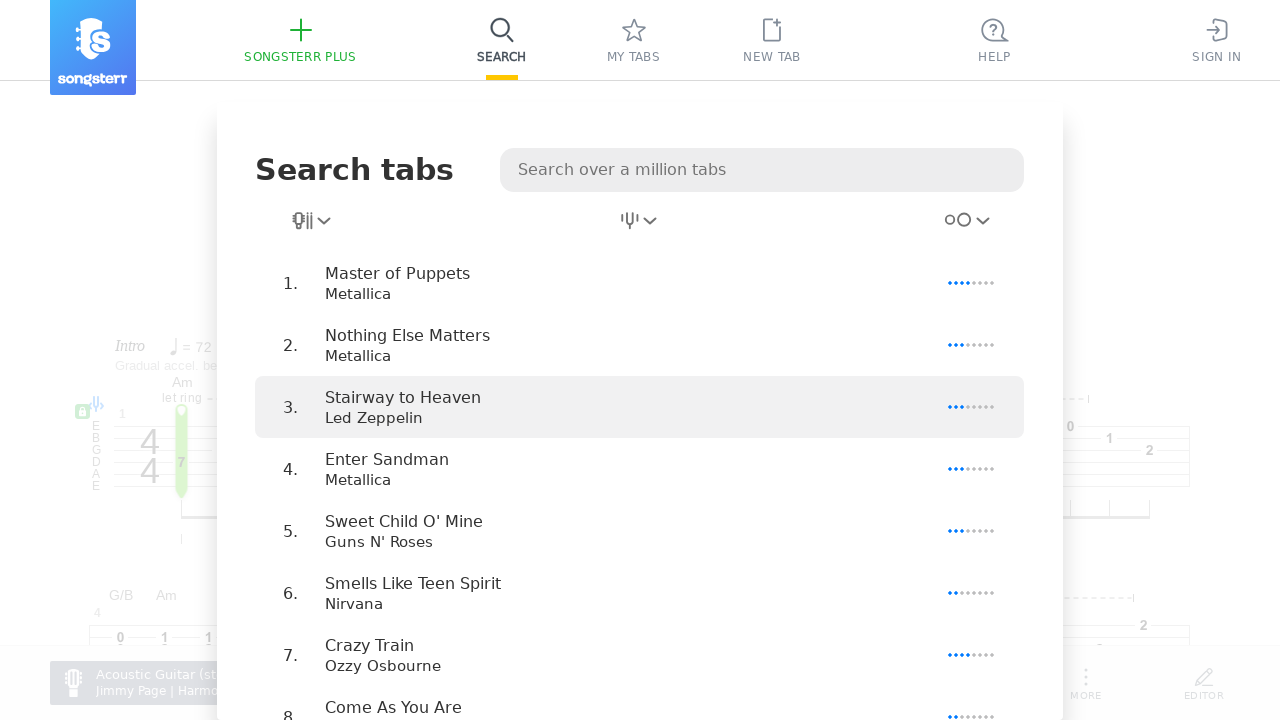

Verified URL is correct: https://www.songsterr.com/
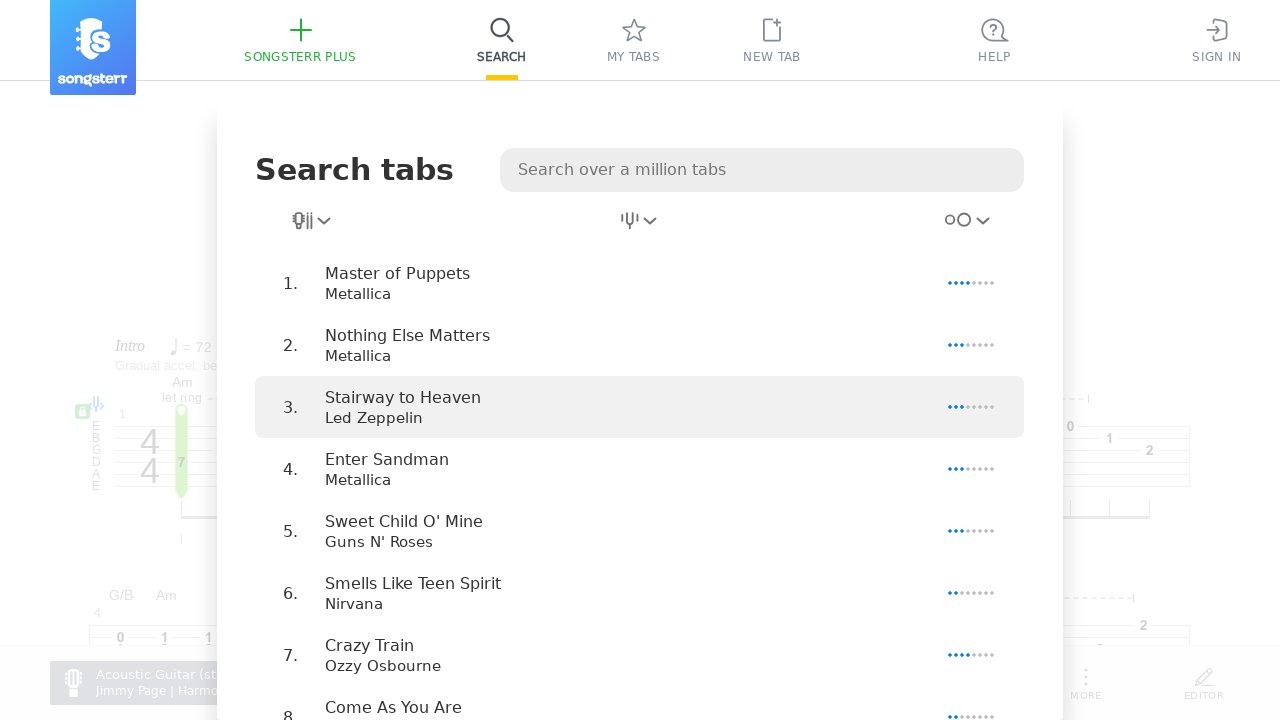

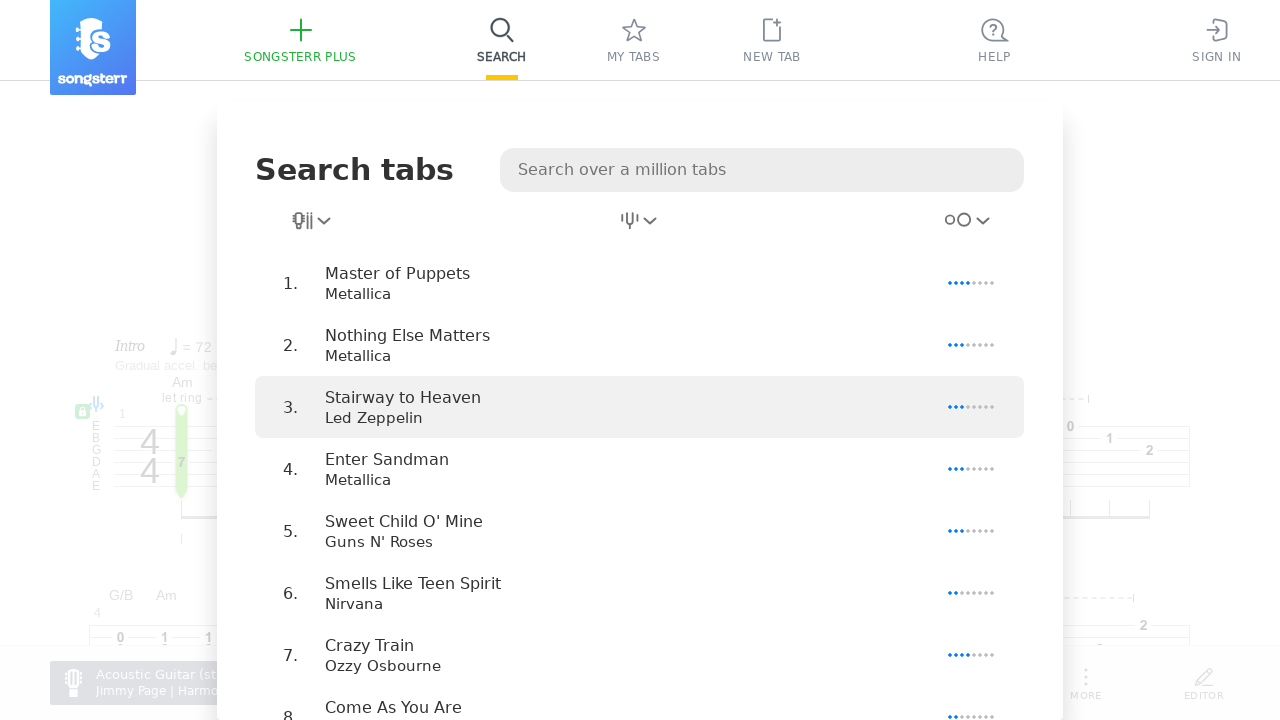